Fills out a registration form with personal details and verifies successful registration message

Starting URL: http://suninjuly.github.io/registration1.html

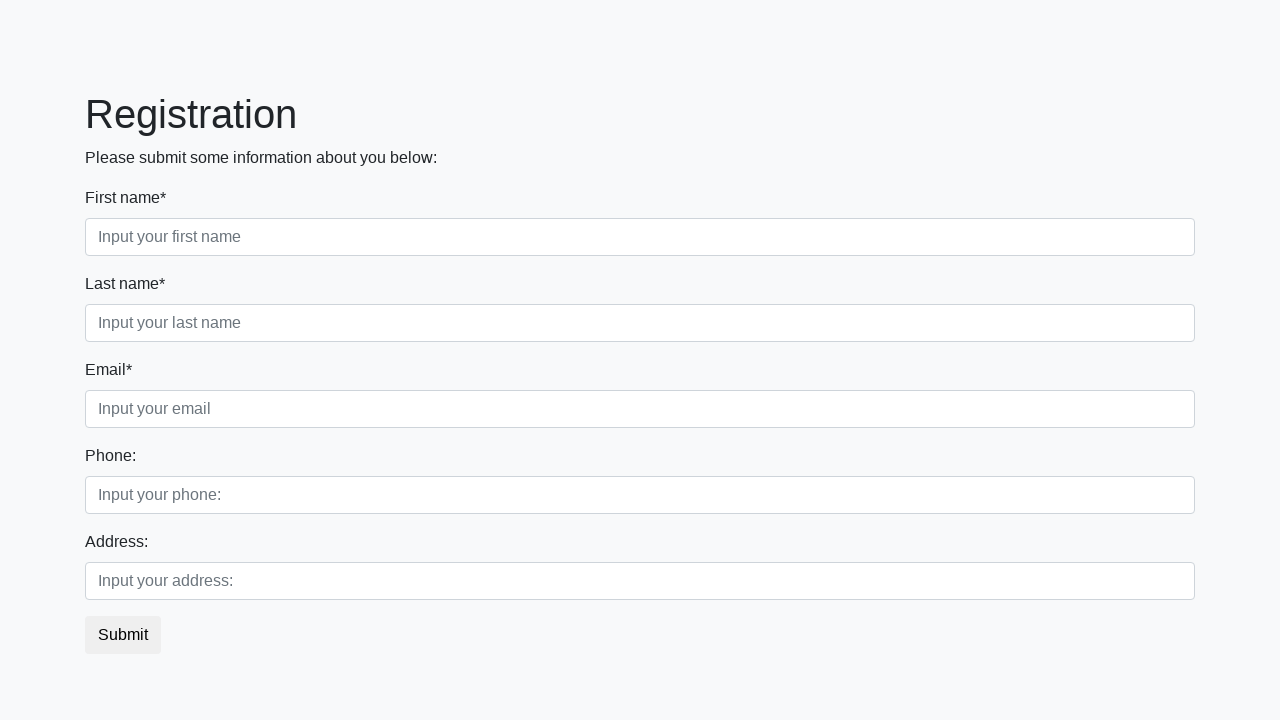

Filled first name field with 'Ivan' on input[placeholder='Input your first name']
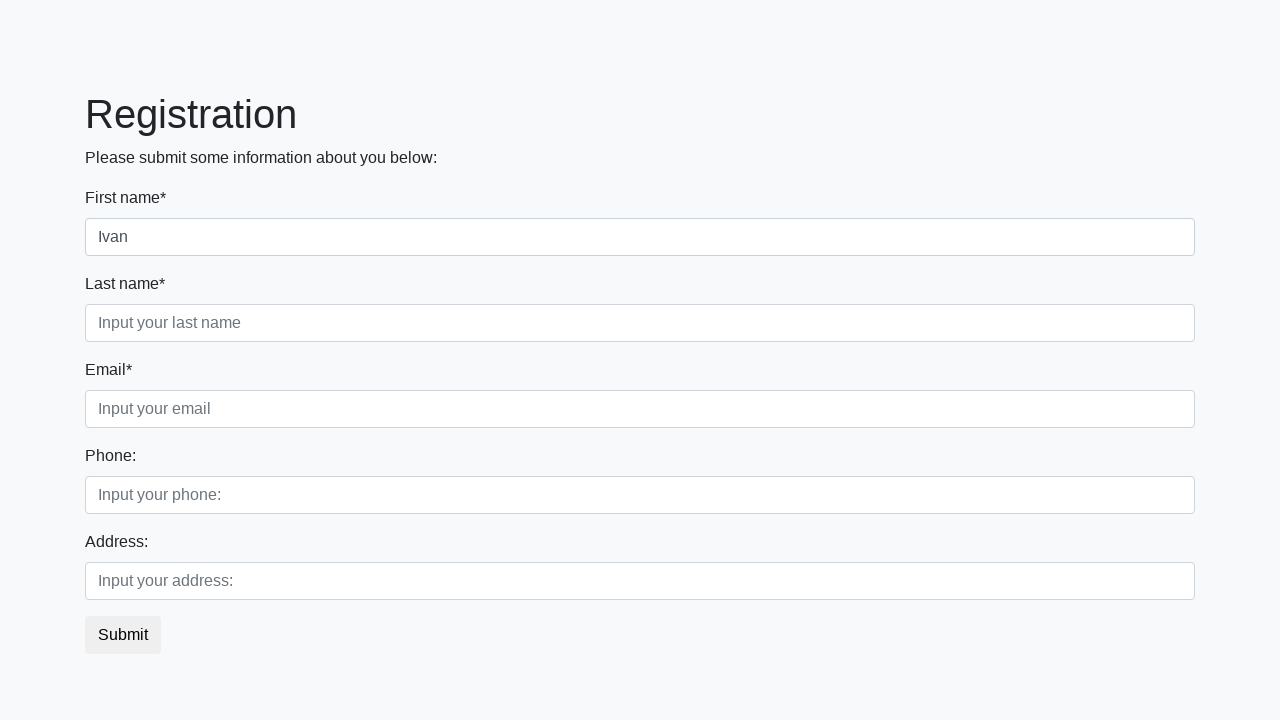

Filled last name field with 'Broshka' on input[placeholder='Input your last name']
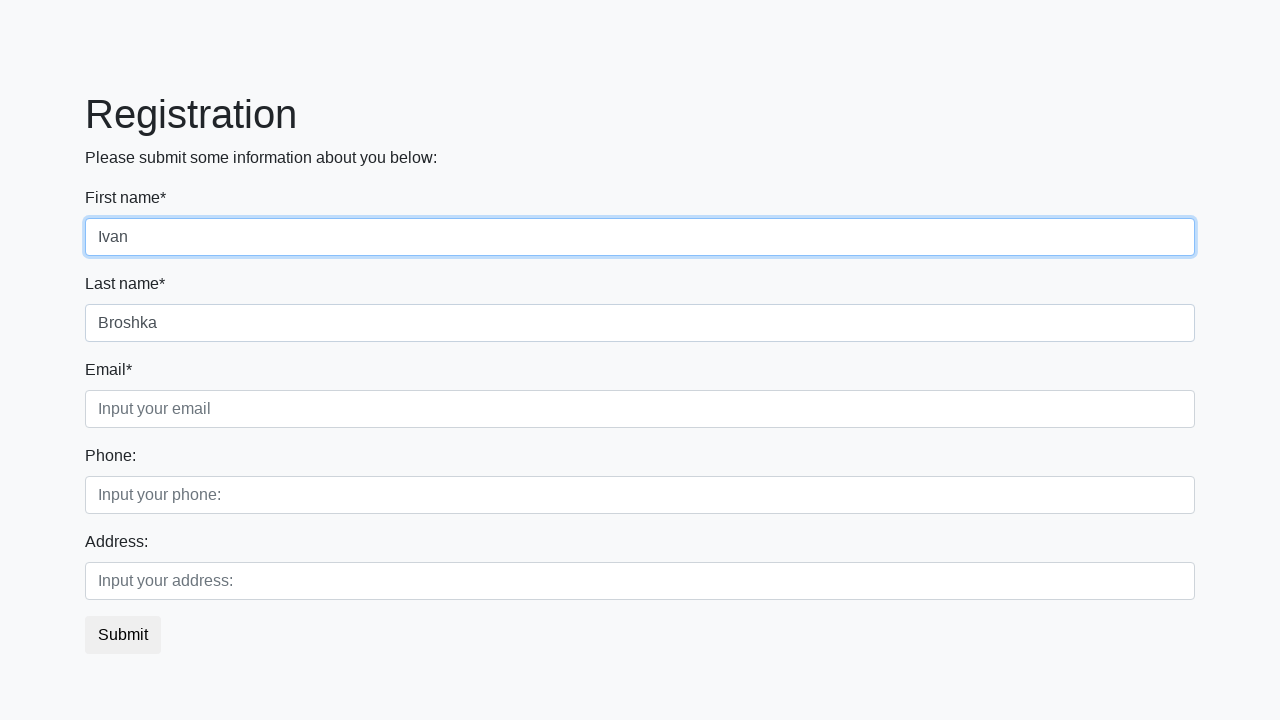

Filled email field with 'ivan@test.io' on input[placeholder='Input your email']
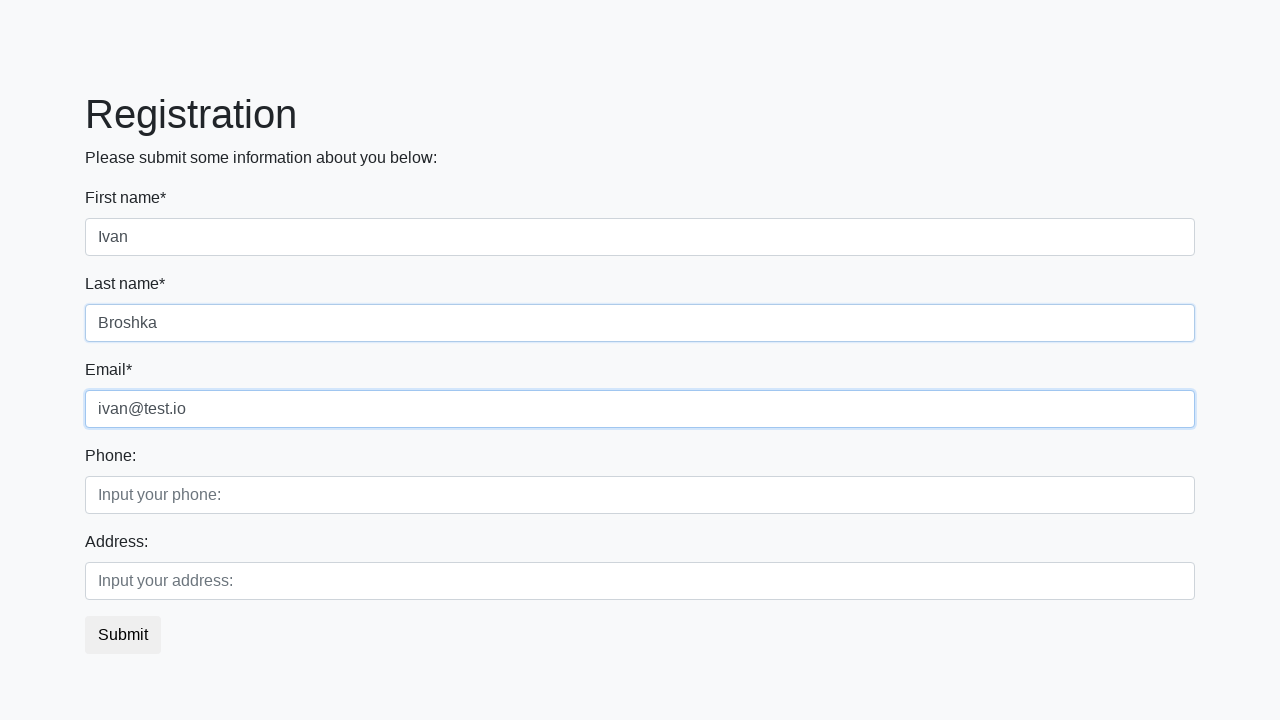

Filled phone field with '11111111' on input[placeholder='Input your phone:']
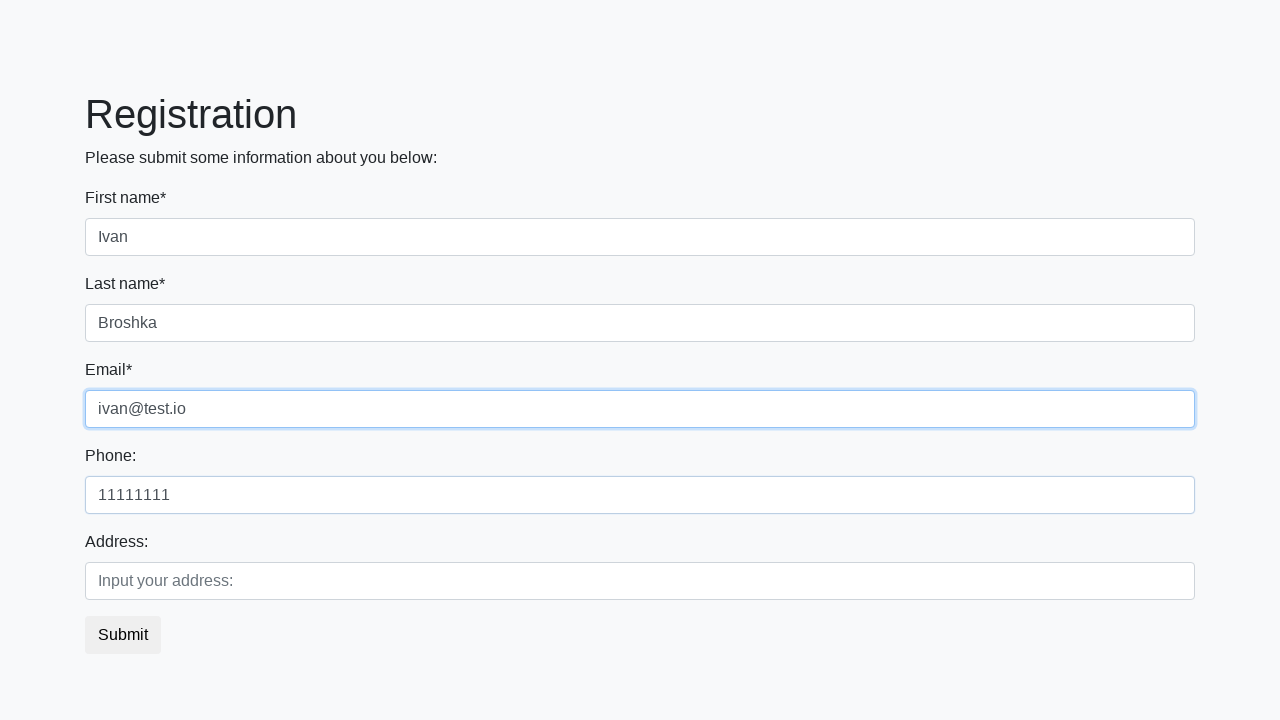

Filled address field with 'Swin street 9' on input[placeholder='Input your address:']
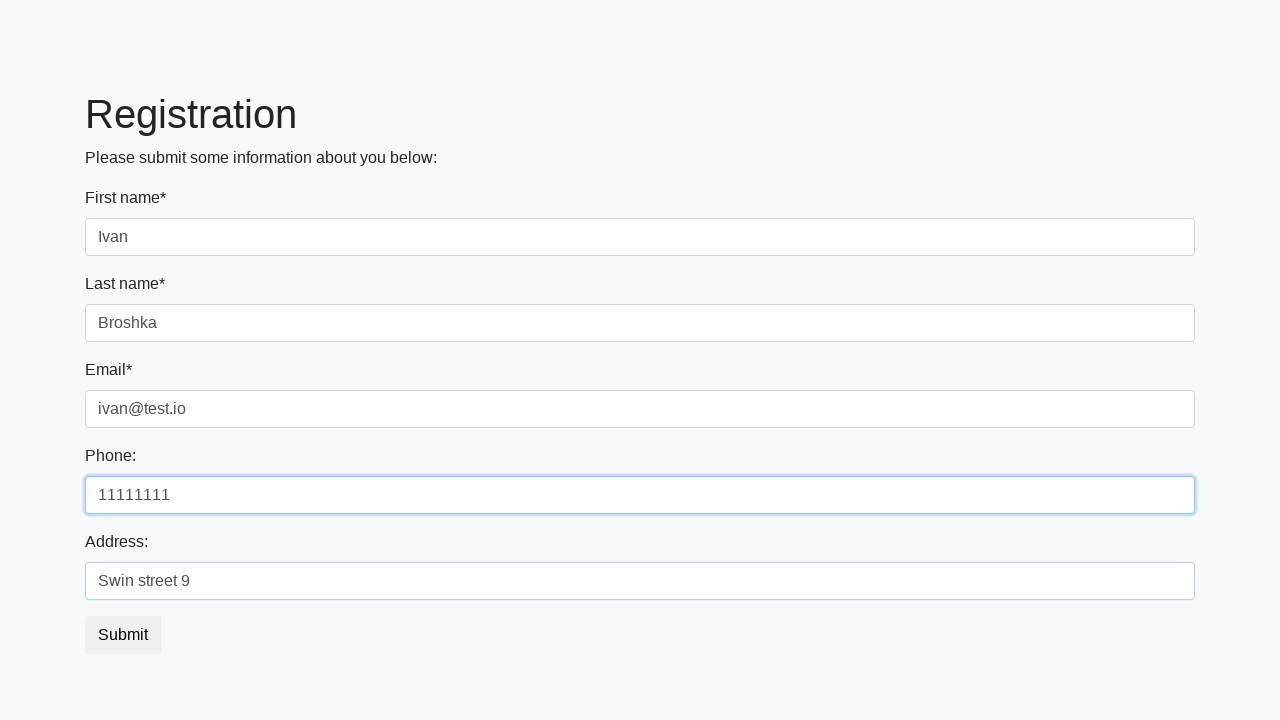

Clicked submit button to register at (123, 635) on button.btn
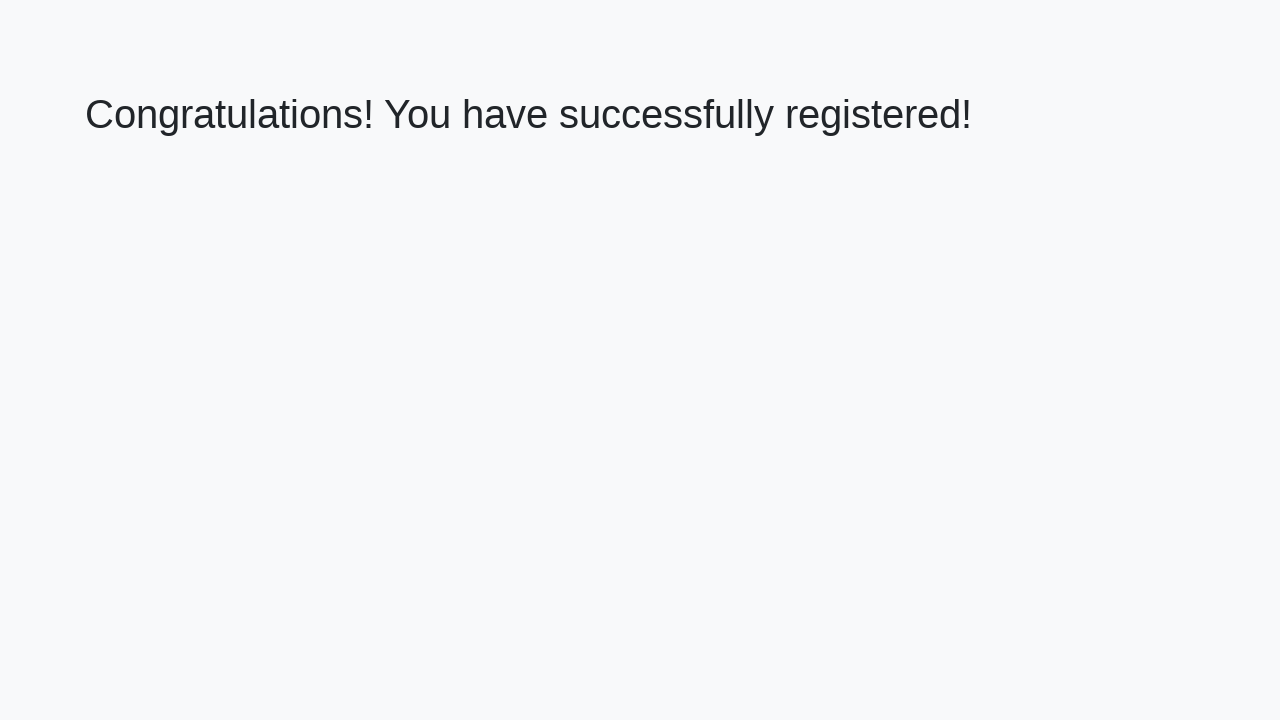

Success message heading loaded
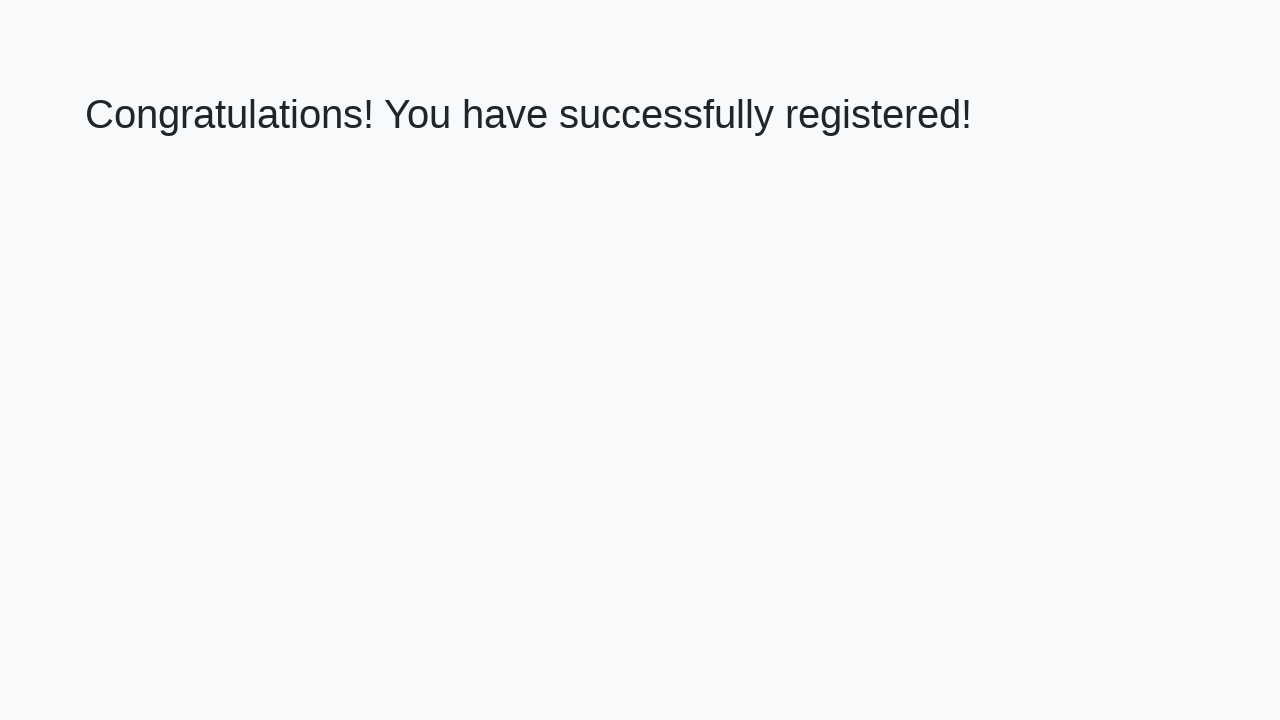

Retrieved welcome text: 'Congratulations! You have successfully registered!'
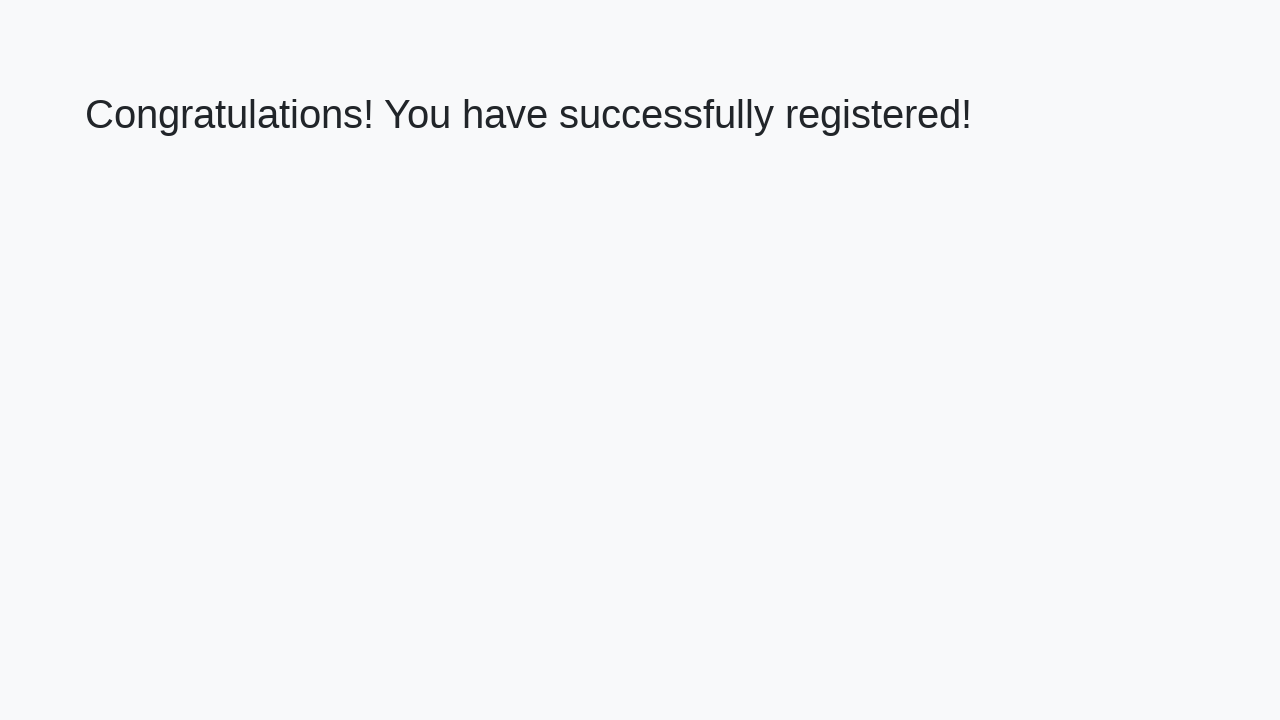

Verified registration success message is displayed
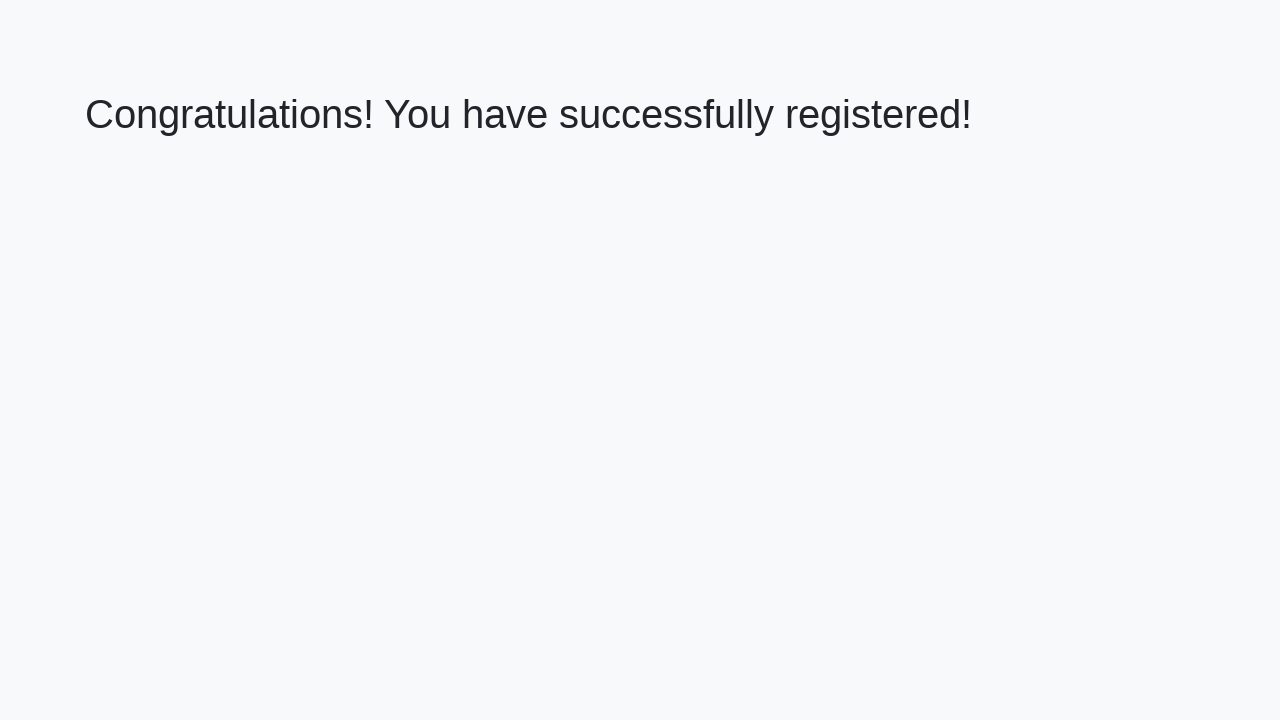

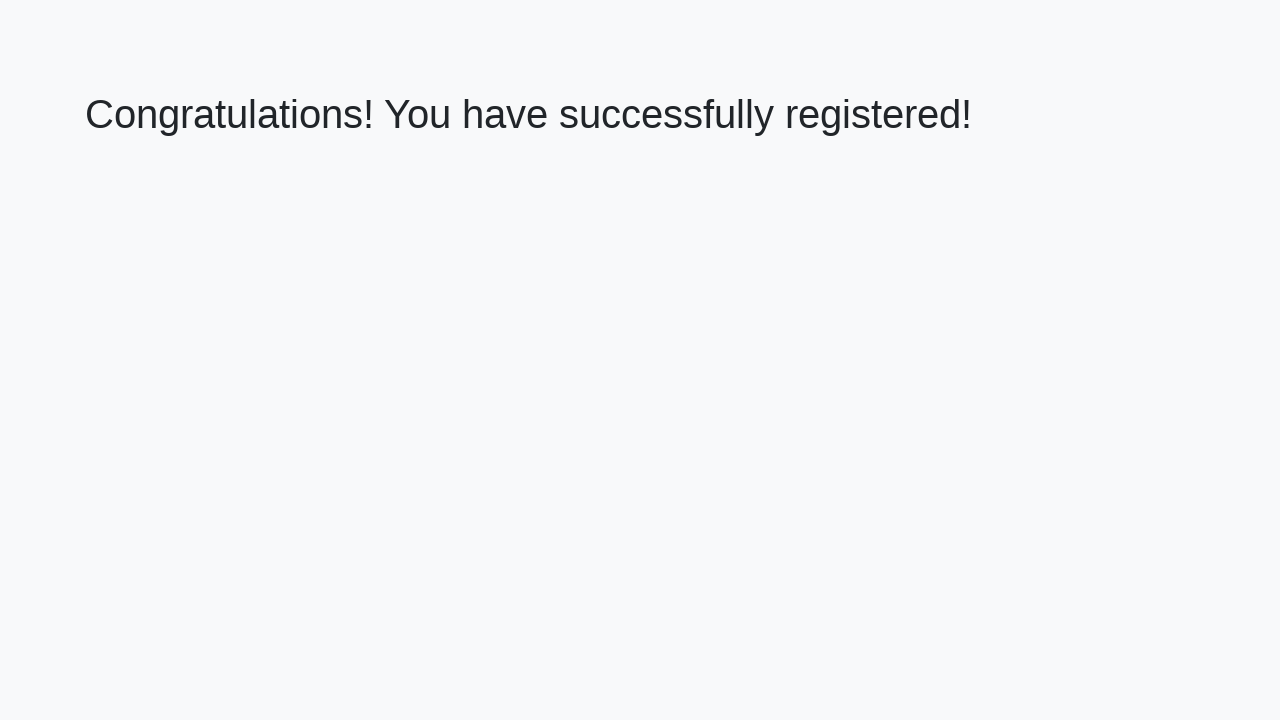